Tests dropdown select functionality by selecting options from a dropdown menu and clicking through all available options, then clicks a checkbox for BMW

Starting URL: https://rahulshettyacademy.com/AutomationPractice/

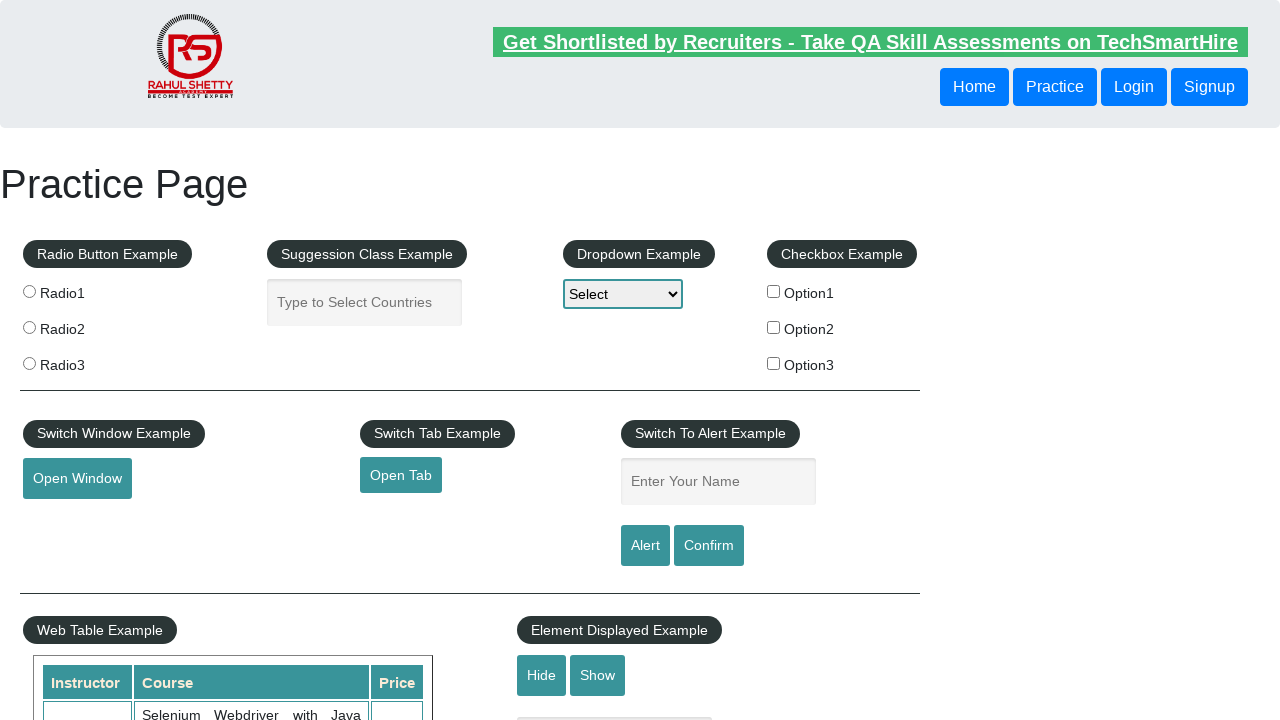

Selected 'Option2' (index 2) from dropdown menu on select#dropdown-class-example
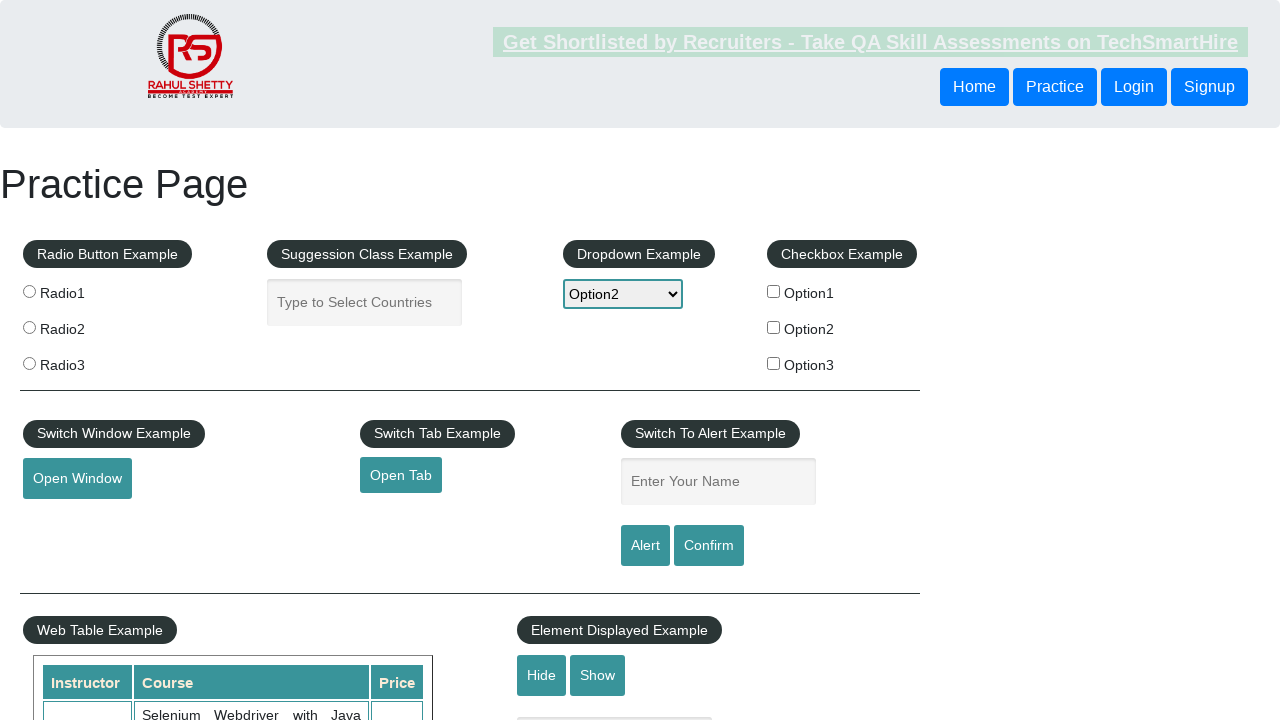

Located dropdown element
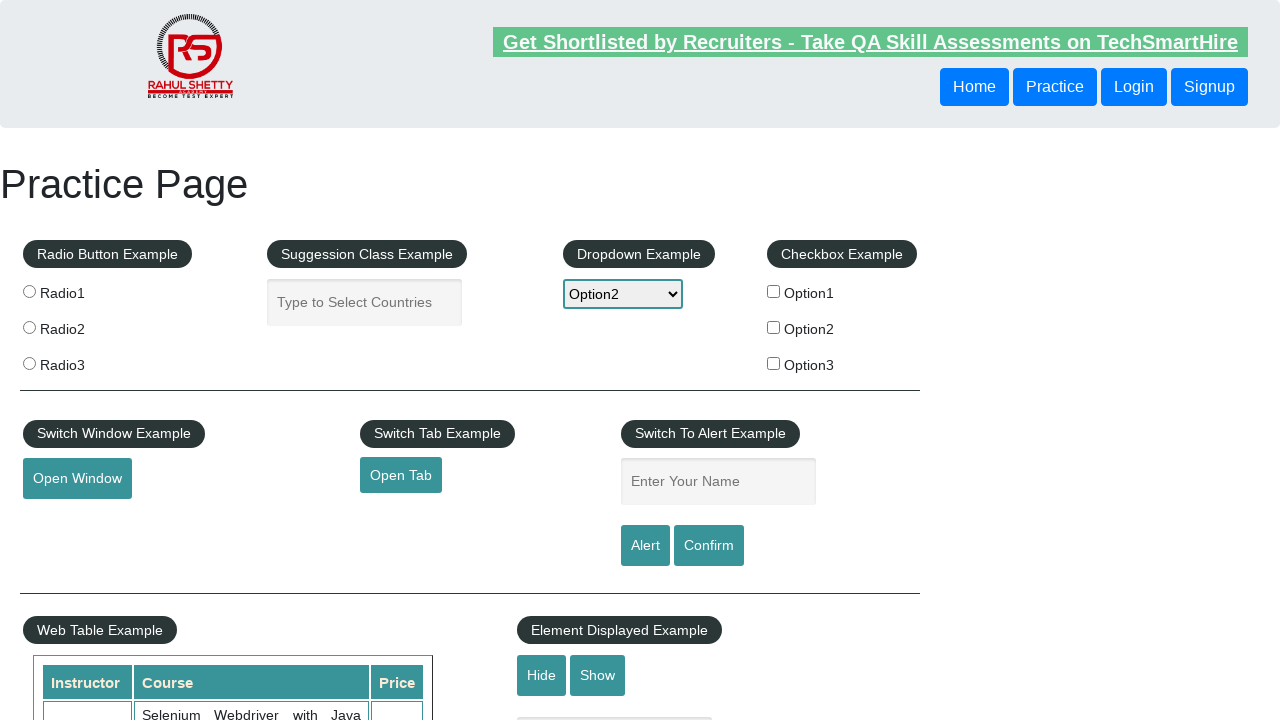

Located all option elements in dropdown
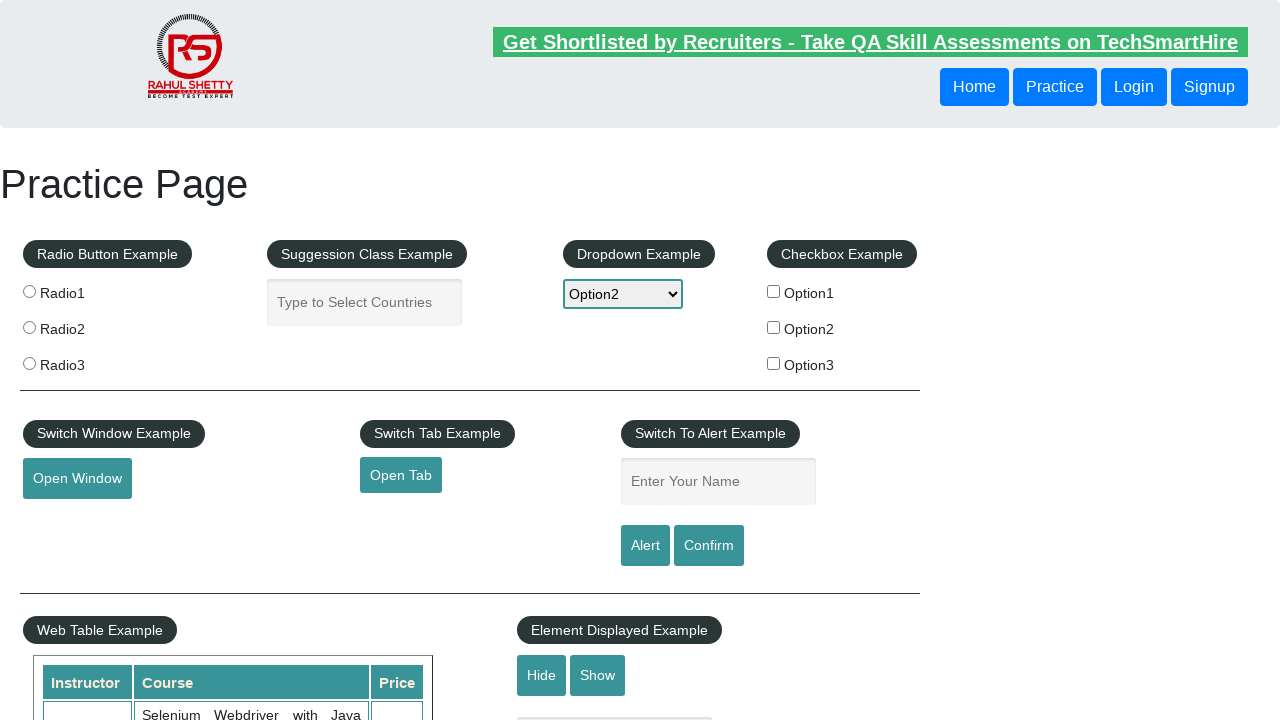

Counted 4 options in dropdown
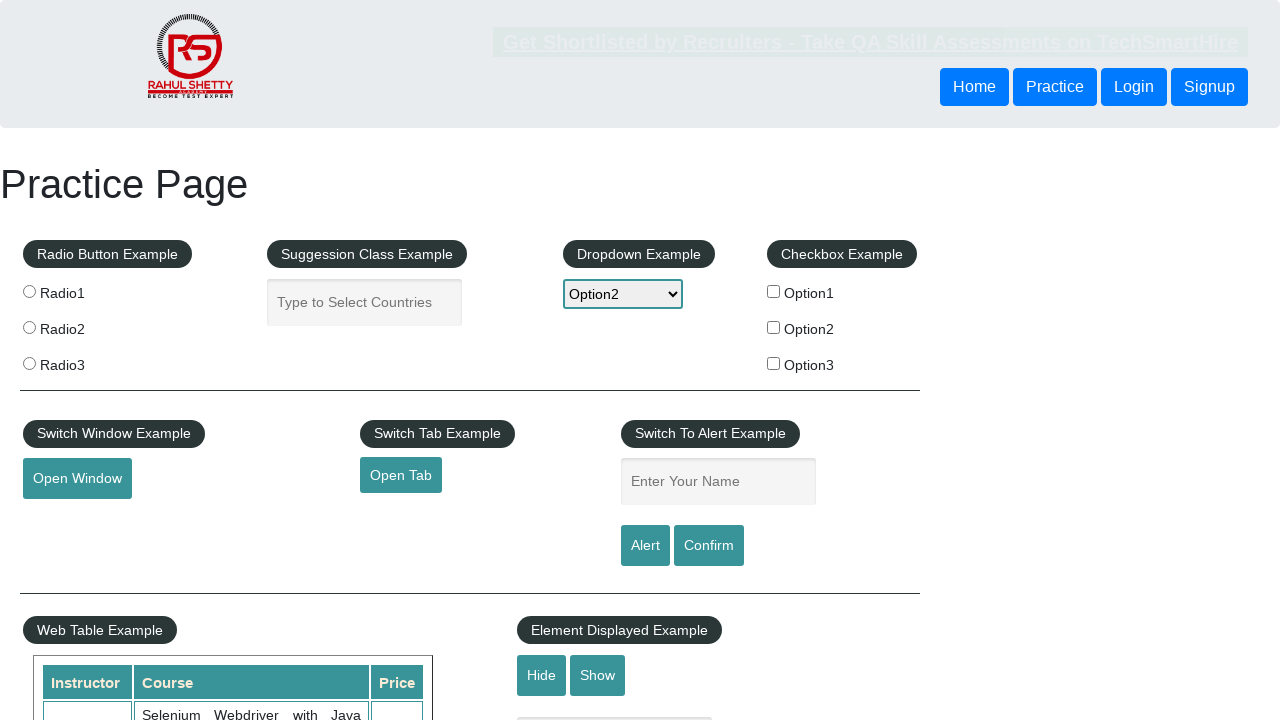

Selected option at index 0 from dropdown on select#dropdown-class-example
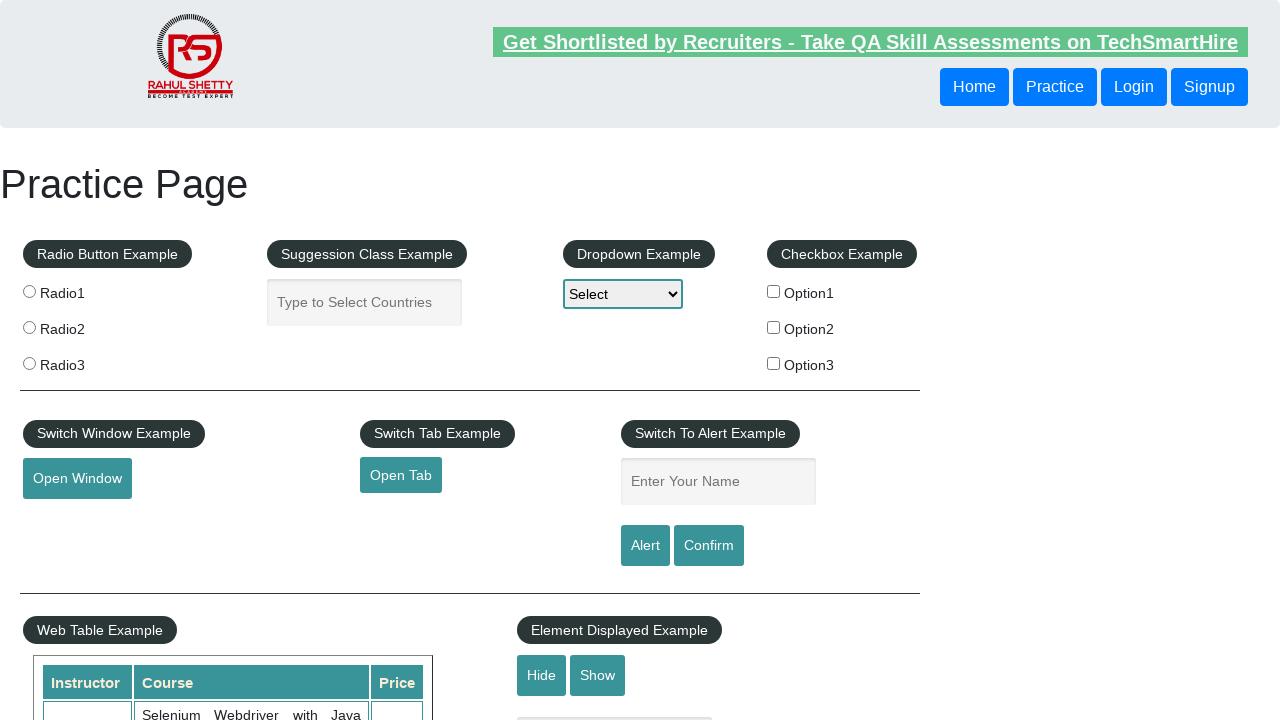

Selected option at index 1 from dropdown on select#dropdown-class-example
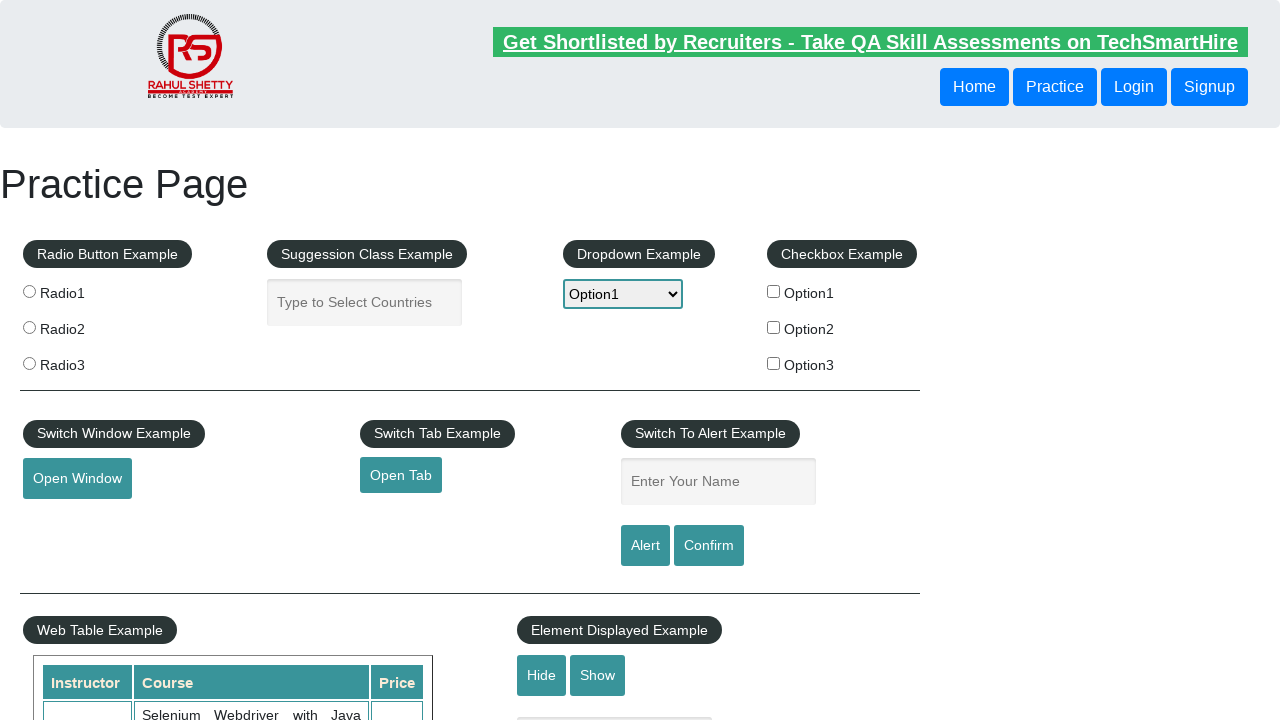

Selected option at index 2 from dropdown on select#dropdown-class-example
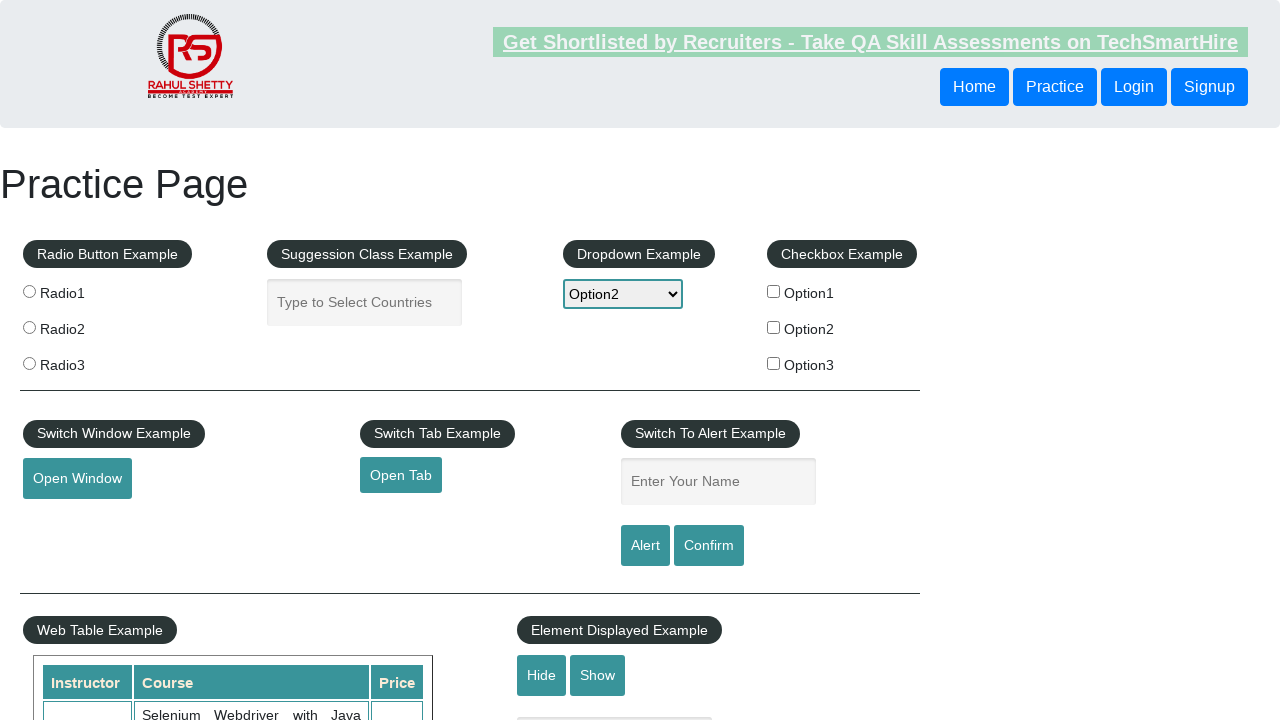

Selected option at index 3 from dropdown on select#dropdown-class-example
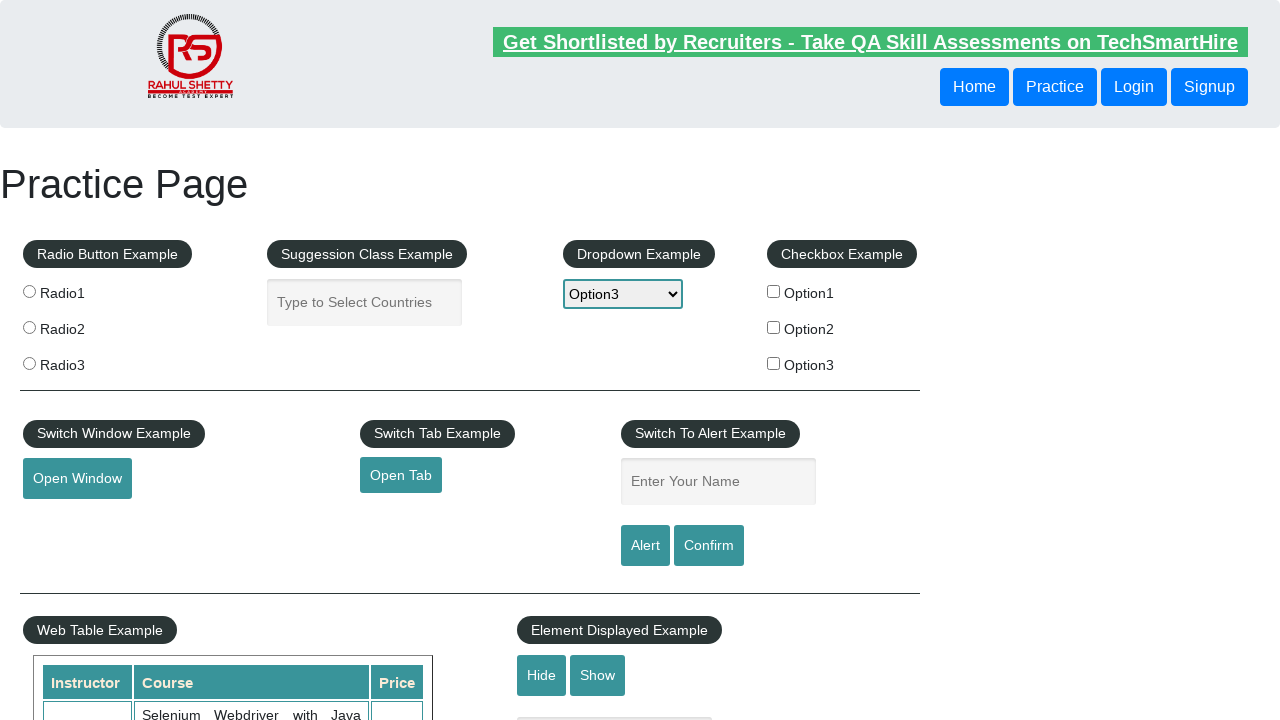

Clicked BMW checkbox at (842, 293) on label[for='bmw']
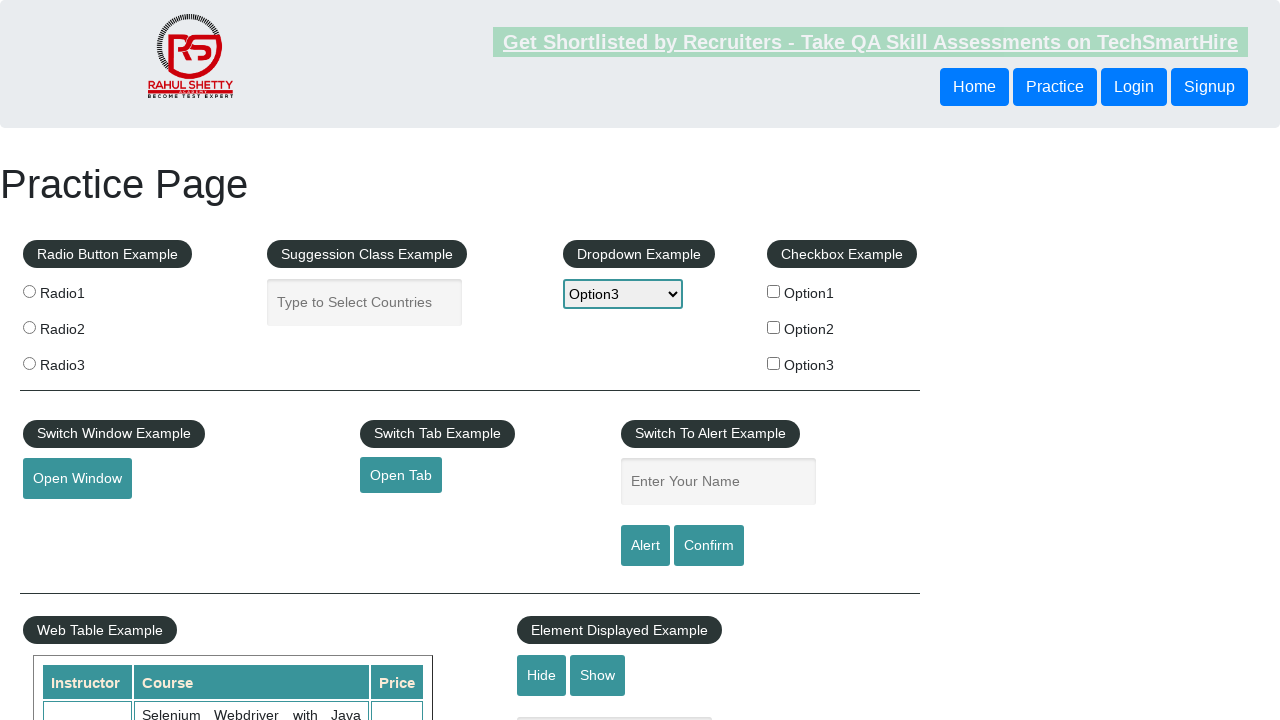

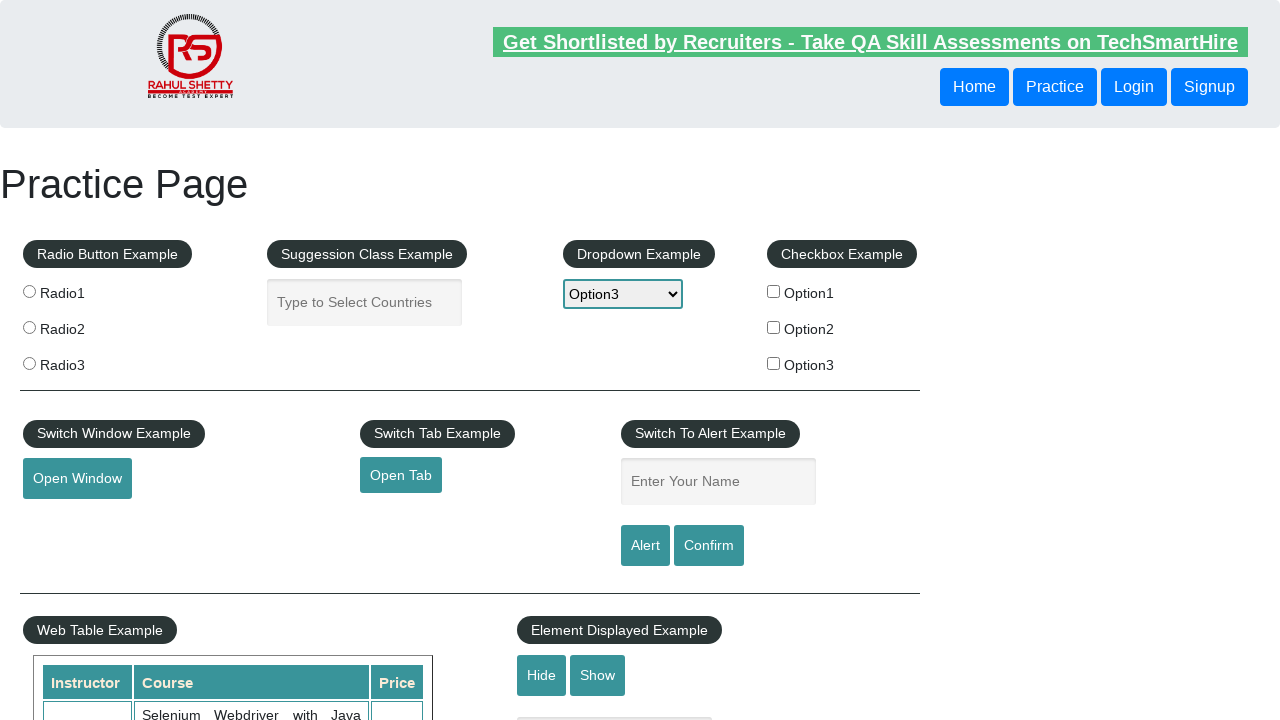